Tests JavaScript confirmation alert handling by clicking a button to trigger a confirmation dialog, accepting it, and verifying the result message displays correctly.

Starting URL: http://the-internet.herokuapp.com/javascript_alerts

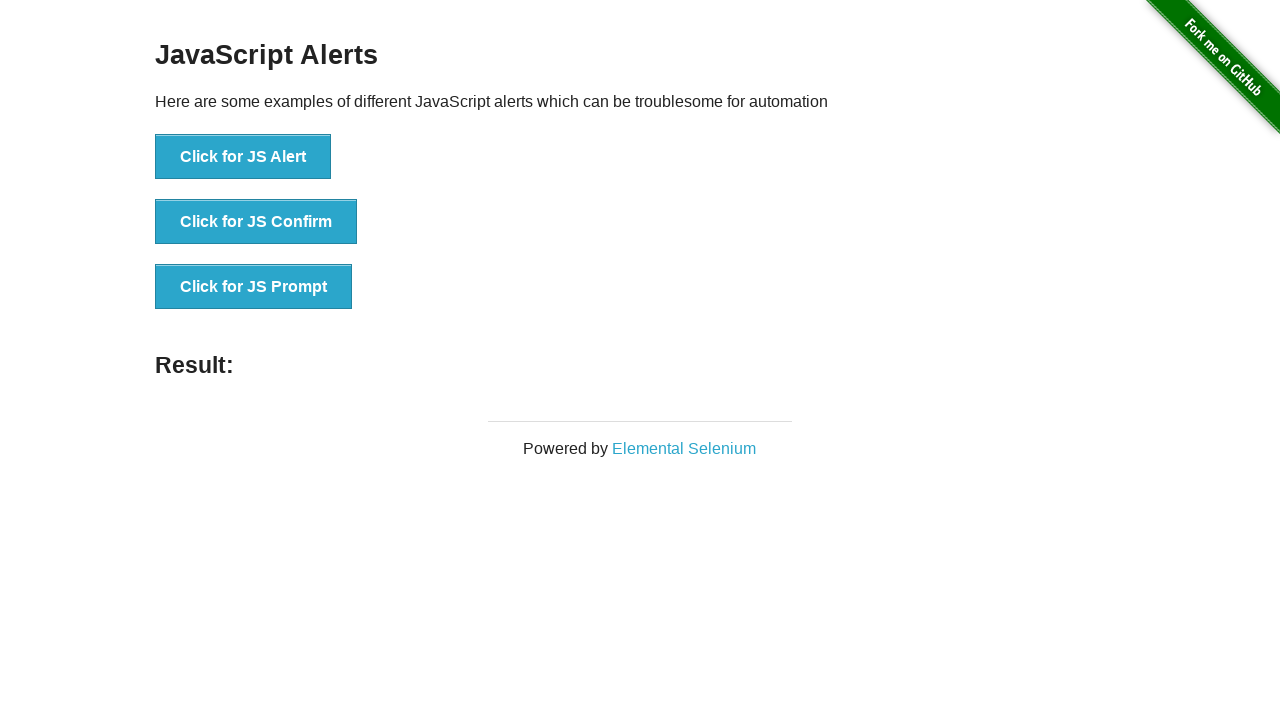

Clicked the second button to trigger confirmation dialog at (256, 222) on button >> nth=1
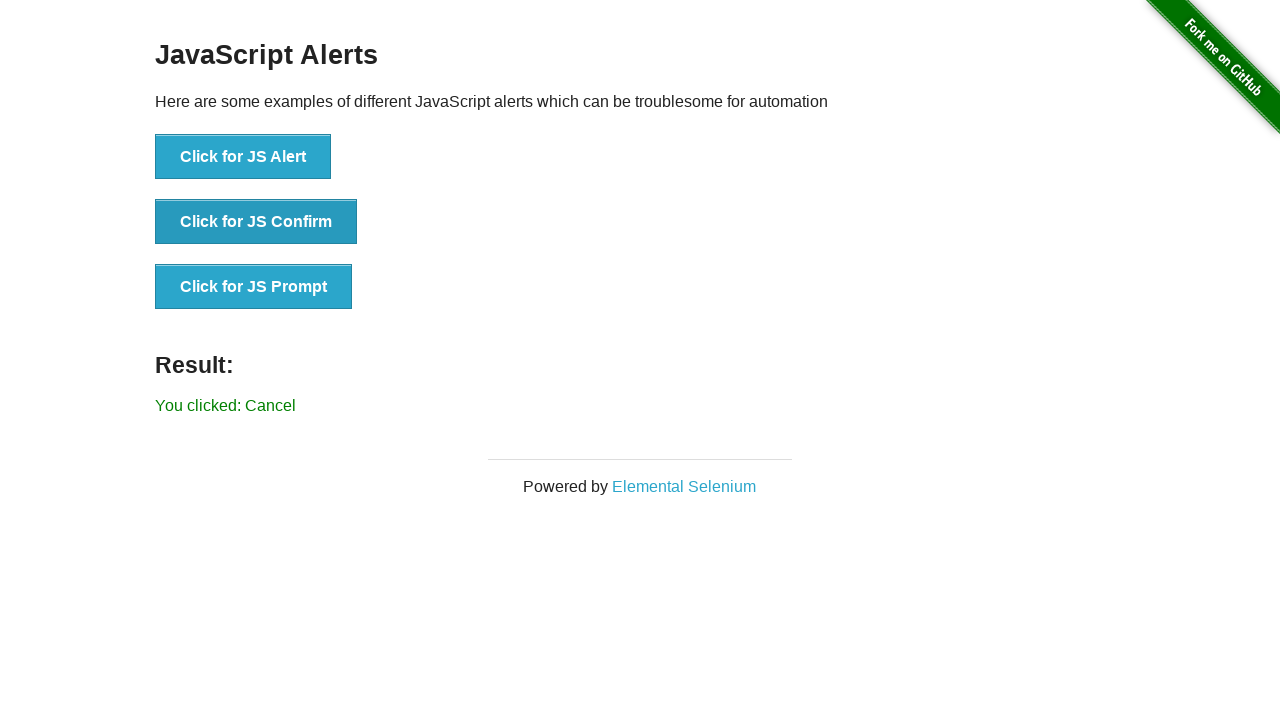

Set up dialog handler to accept confirmation
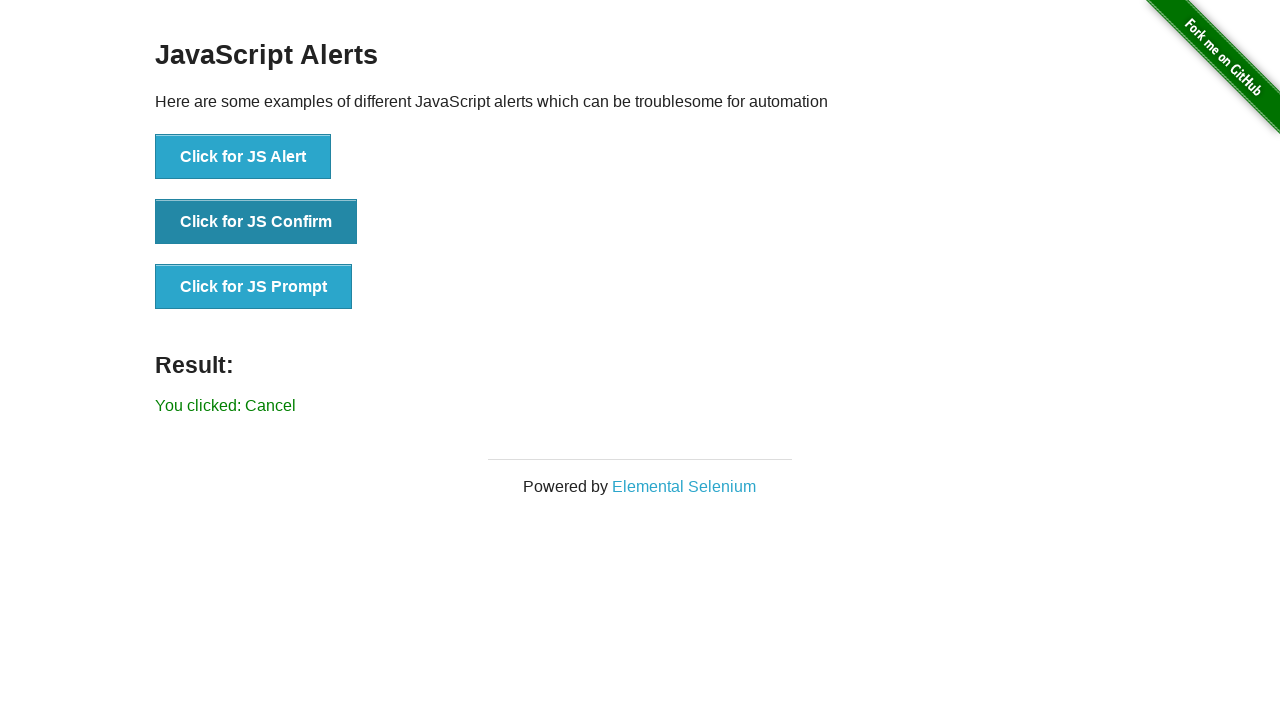

Clicked the confirmation button to trigger and accept the dialog at (256, 222) on button >> nth=1
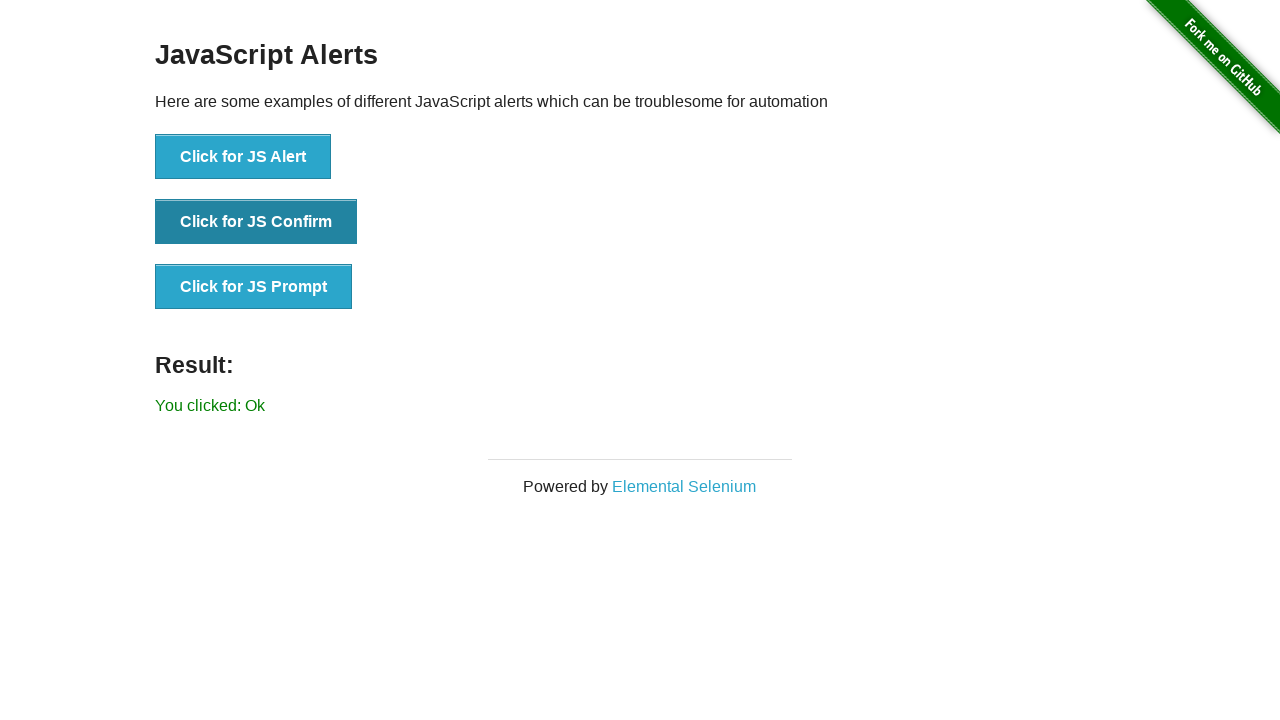

Retrieved result text from page
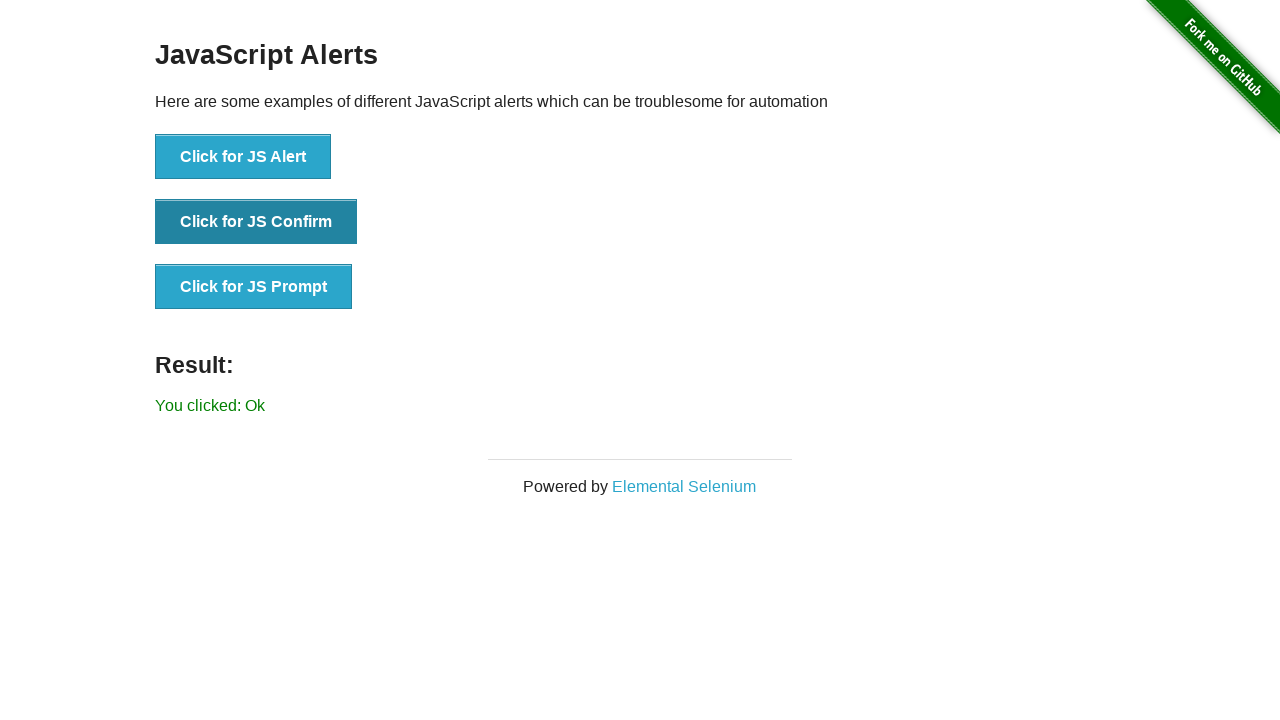

Verified result text is 'You clicked: Ok'
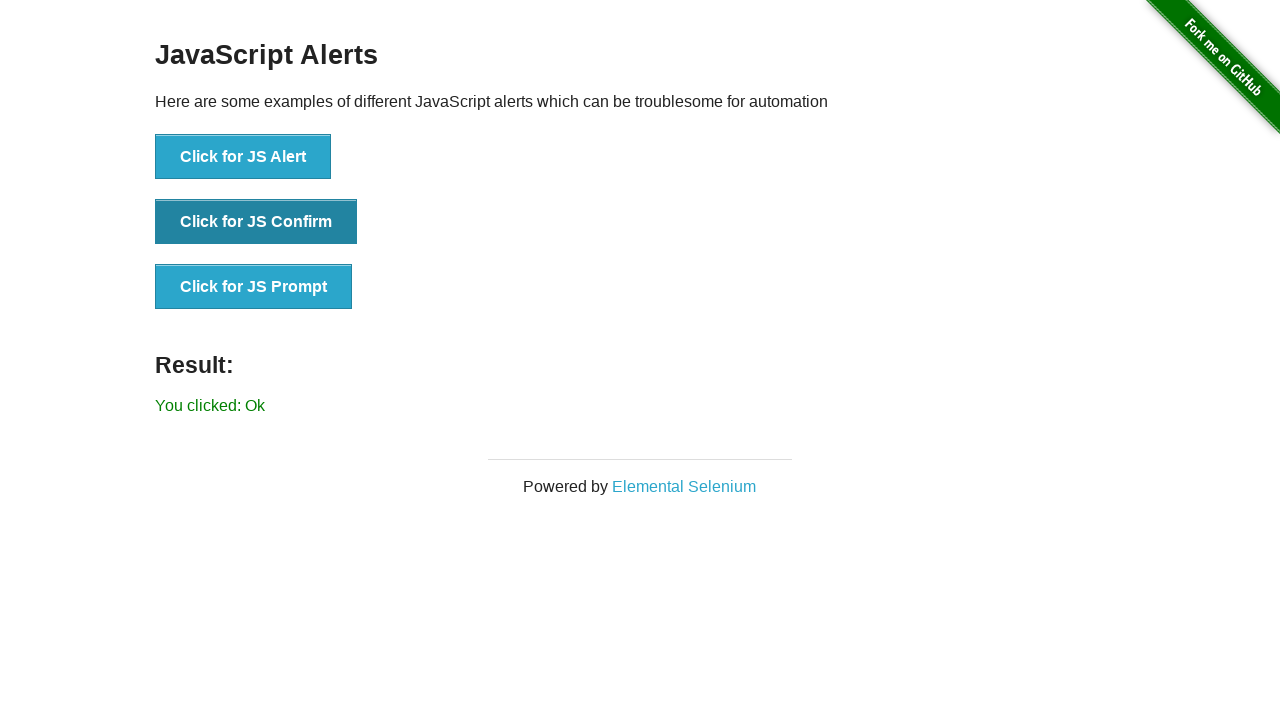

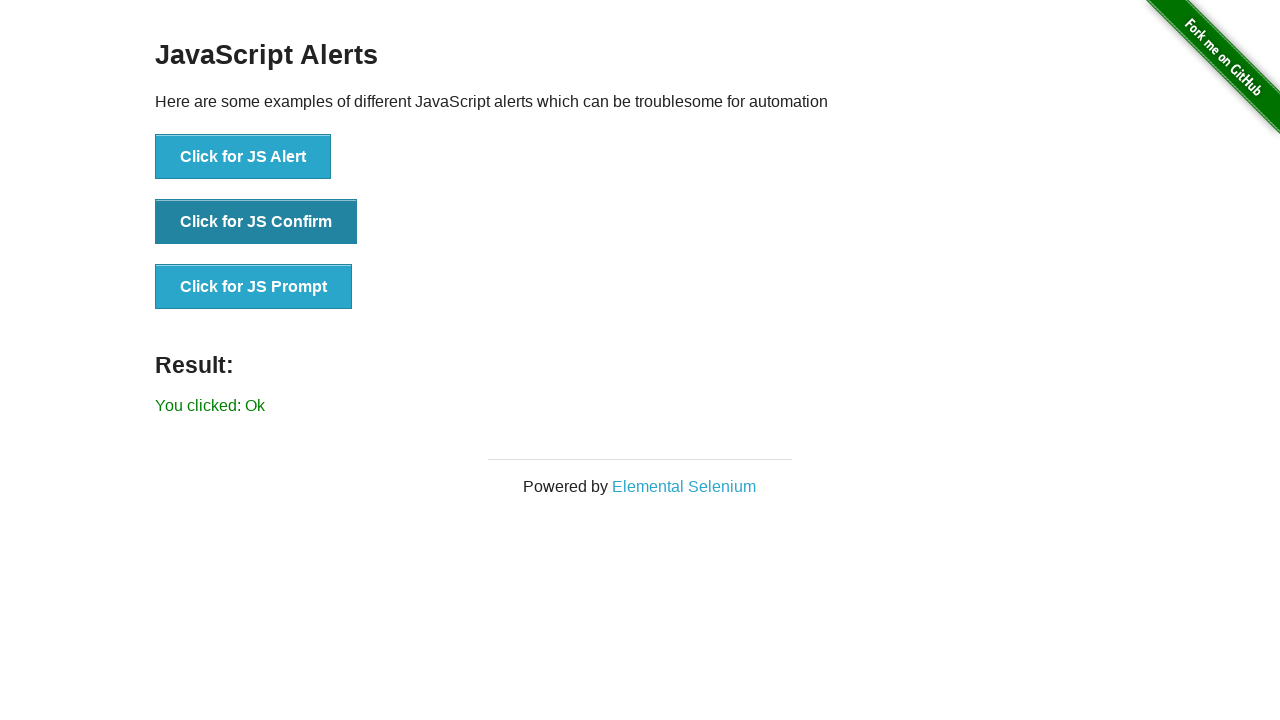